Tests horizontal slider by clicking on it and using arrow keys to move it right and left, then using drag actions.

Starting URL: https://the-internet.herokuapp.com/horizontal_slider

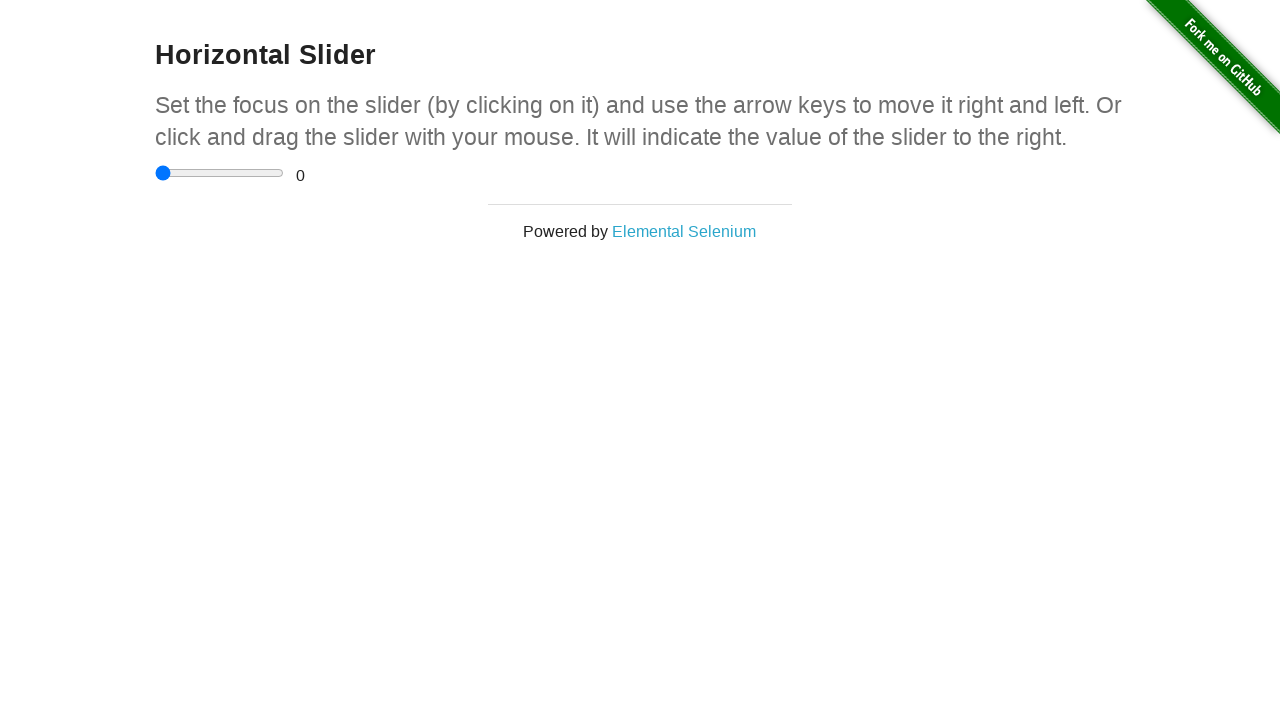

Clicked on horizontal slider to focus it at (220, 173) on input[type='range']
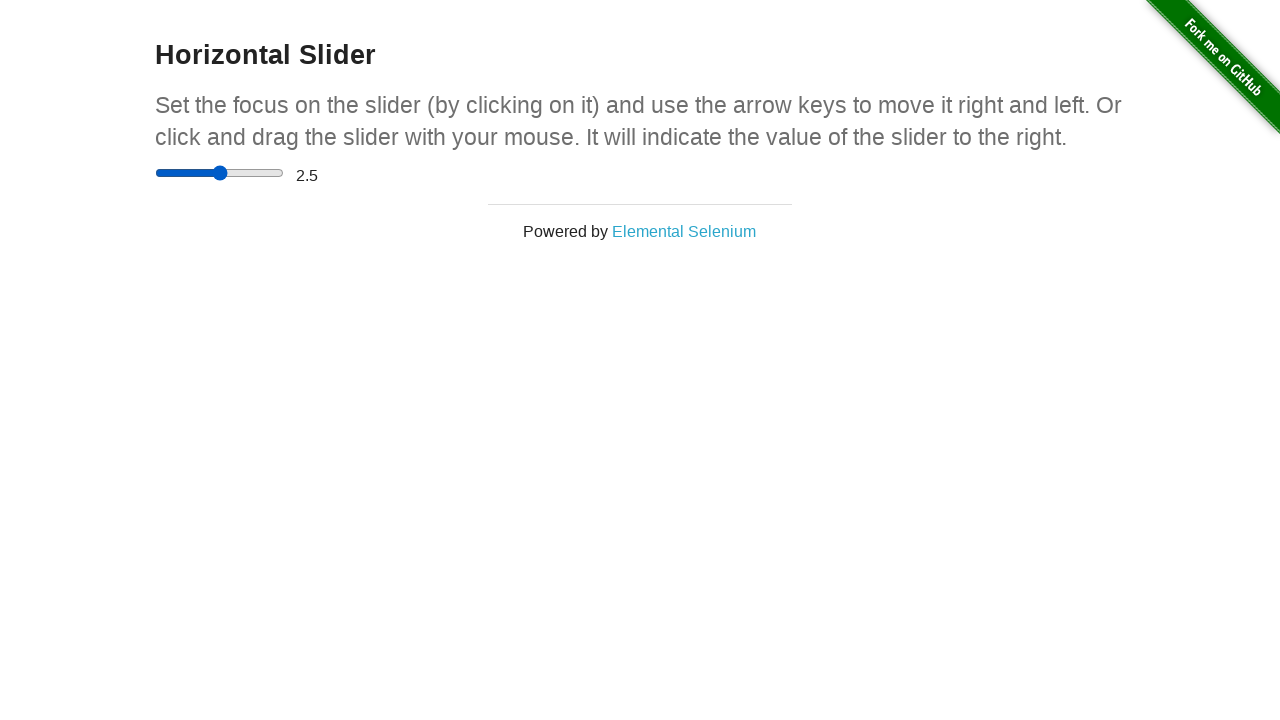

Pressed ArrowRight key to move slider right (iteration 1/10) on input[type='range']
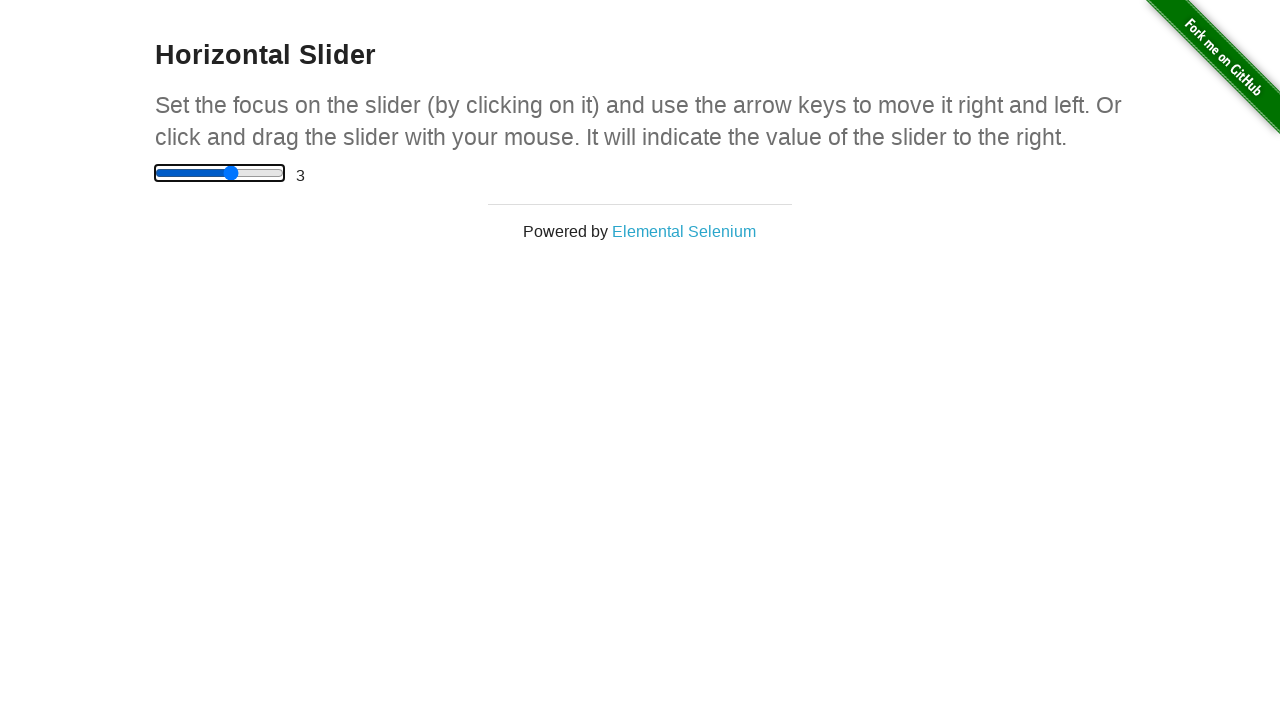

Pressed ArrowRight key to move slider right (iteration 2/10) on input[type='range']
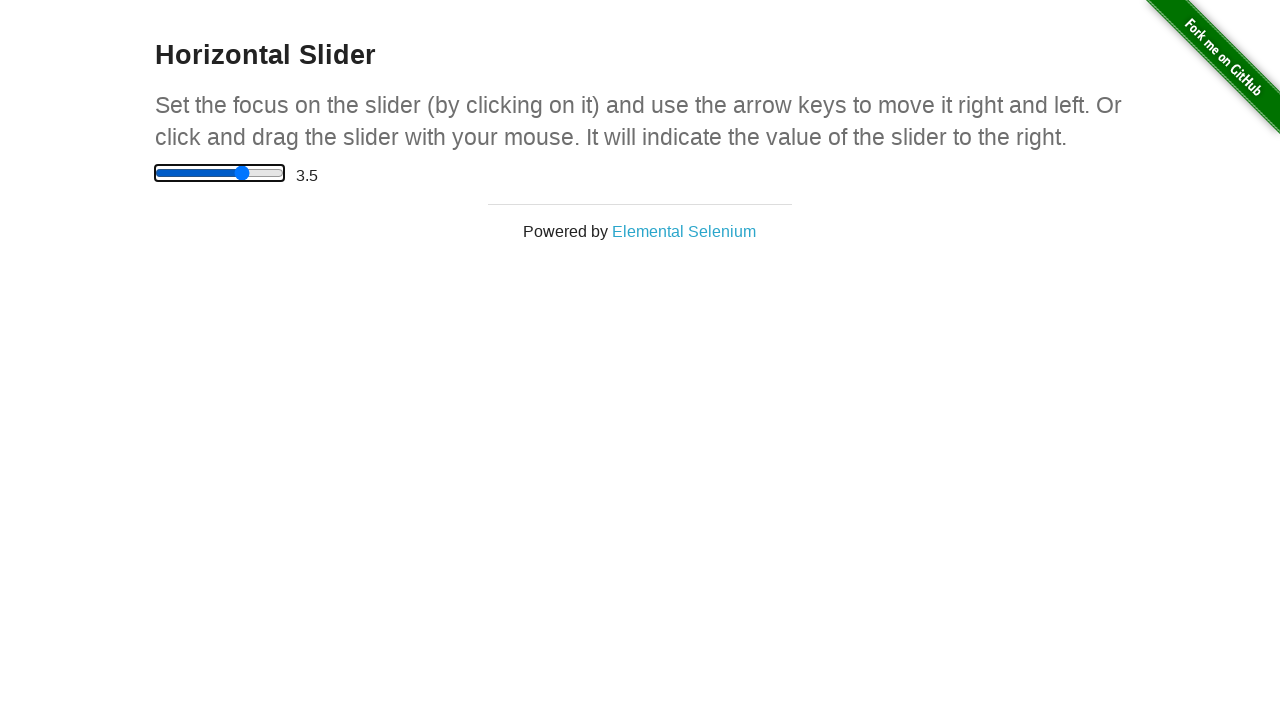

Pressed ArrowRight key to move slider right (iteration 3/10) on input[type='range']
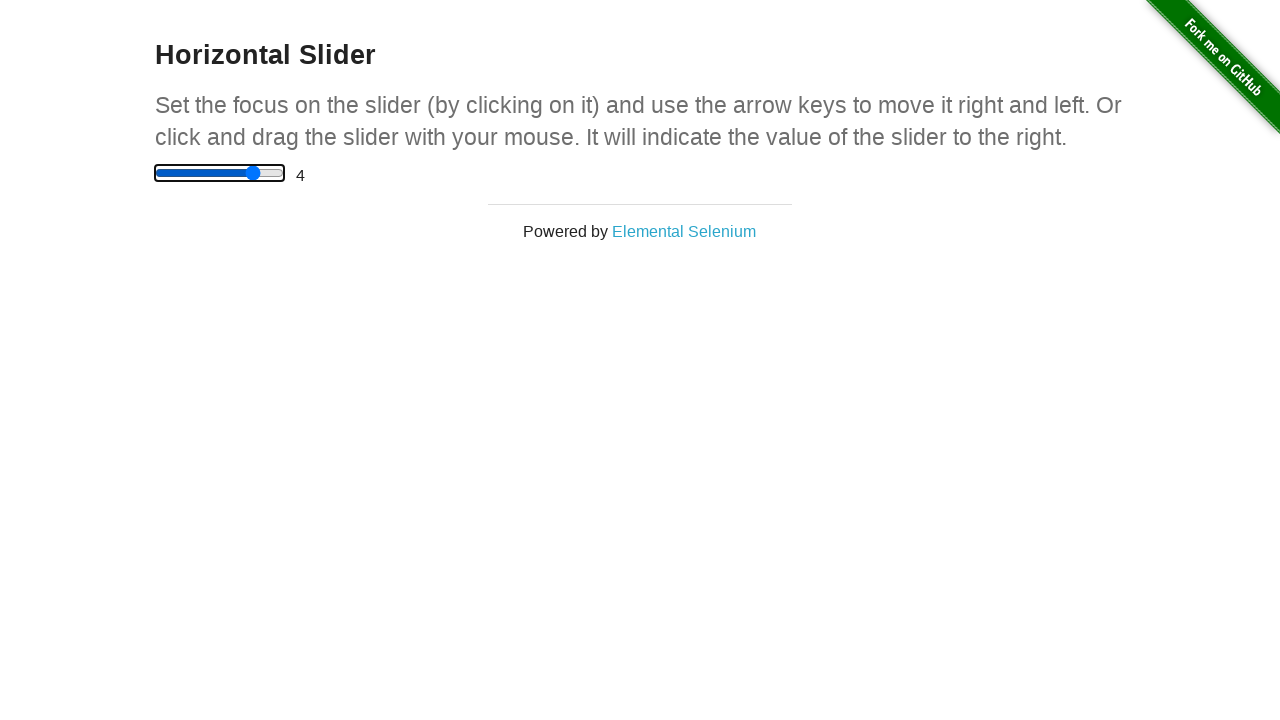

Pressed ArrowRight key to move slider right (iteration 4/10) on input[type='range']
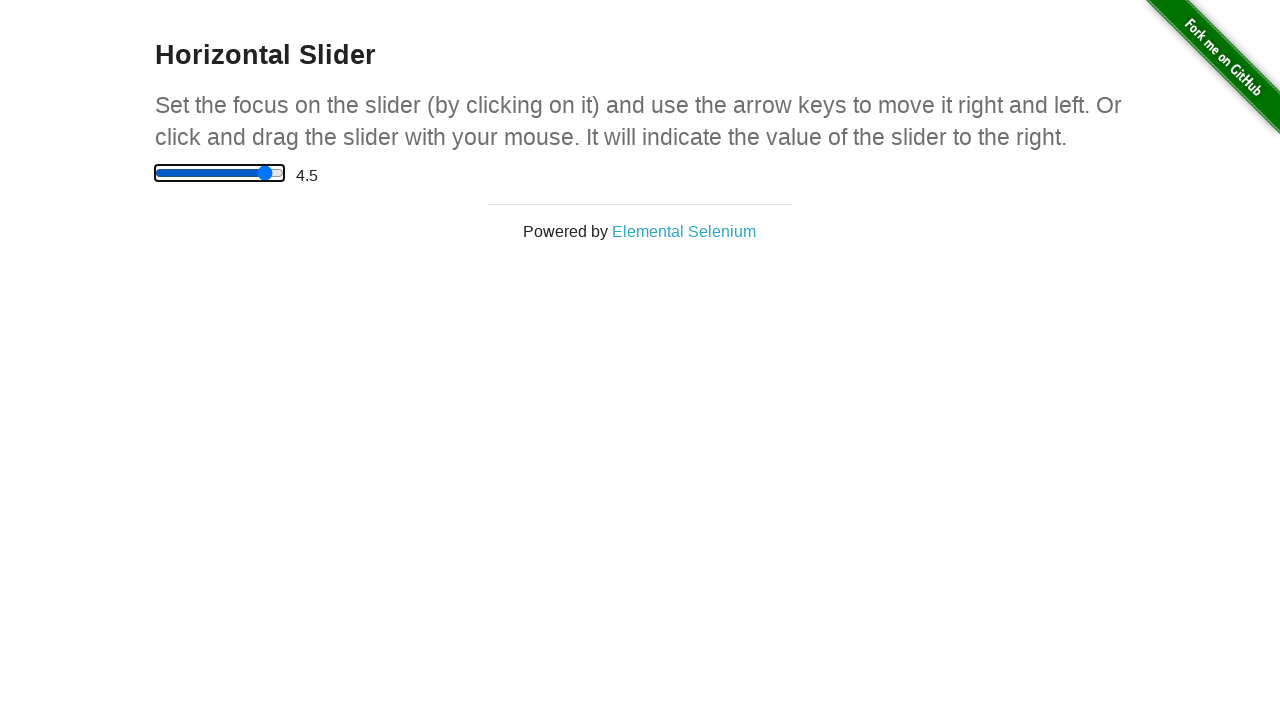

Pressed ArrowRight key to move slider right (iteration 5/10) on input[type='range']
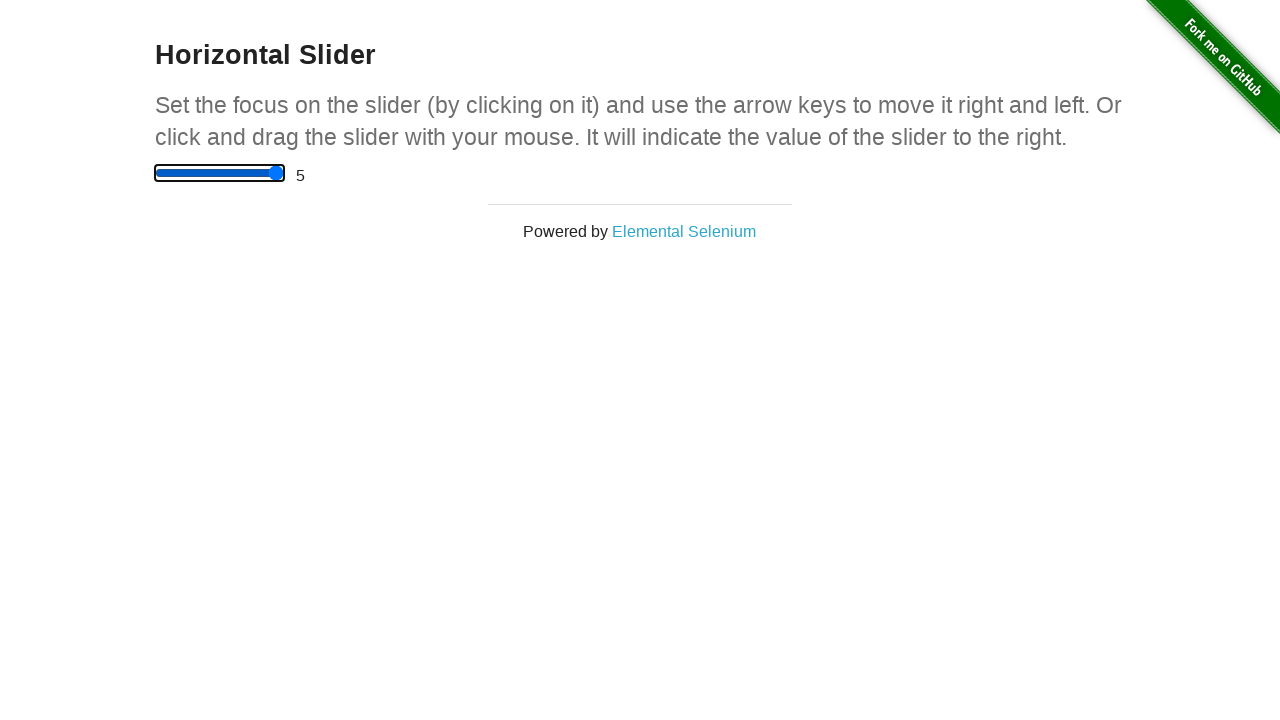

Pressed ArrowRight key to move slider right (iteration 6/10) on input[type='range']
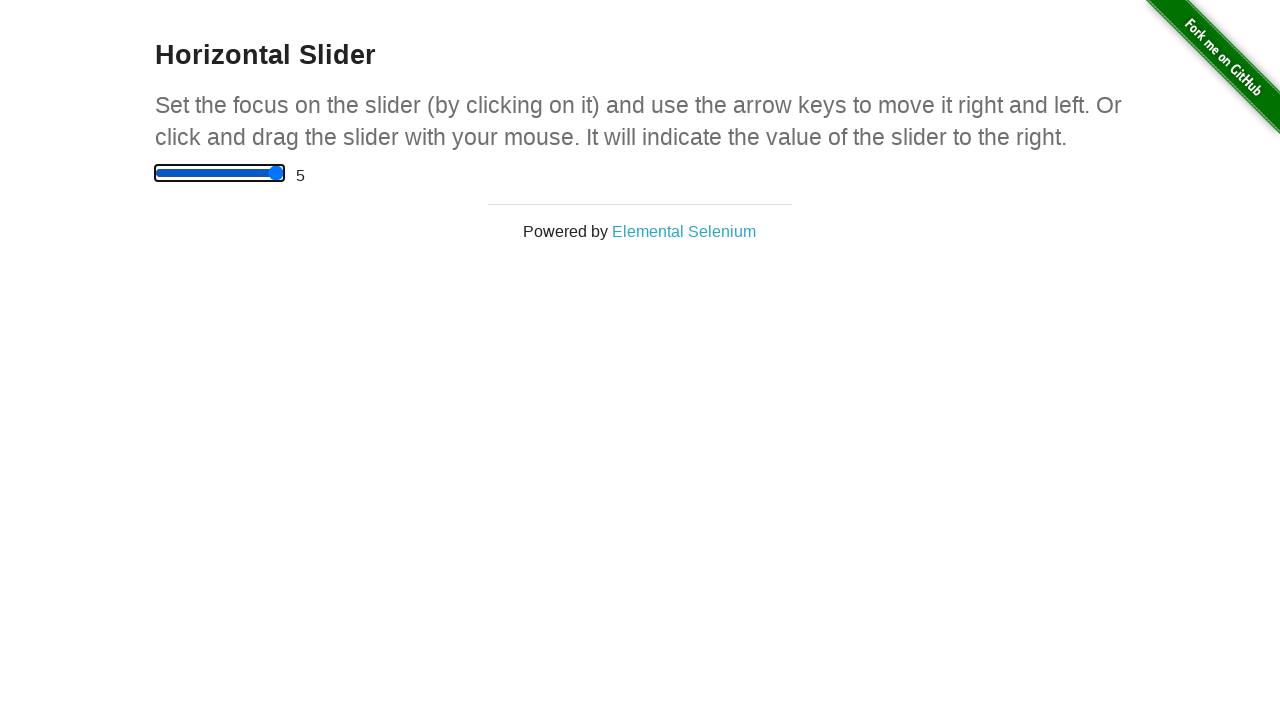

Pressed ArrowRight key to move slider right (iteration 7/10) on input[type='range']
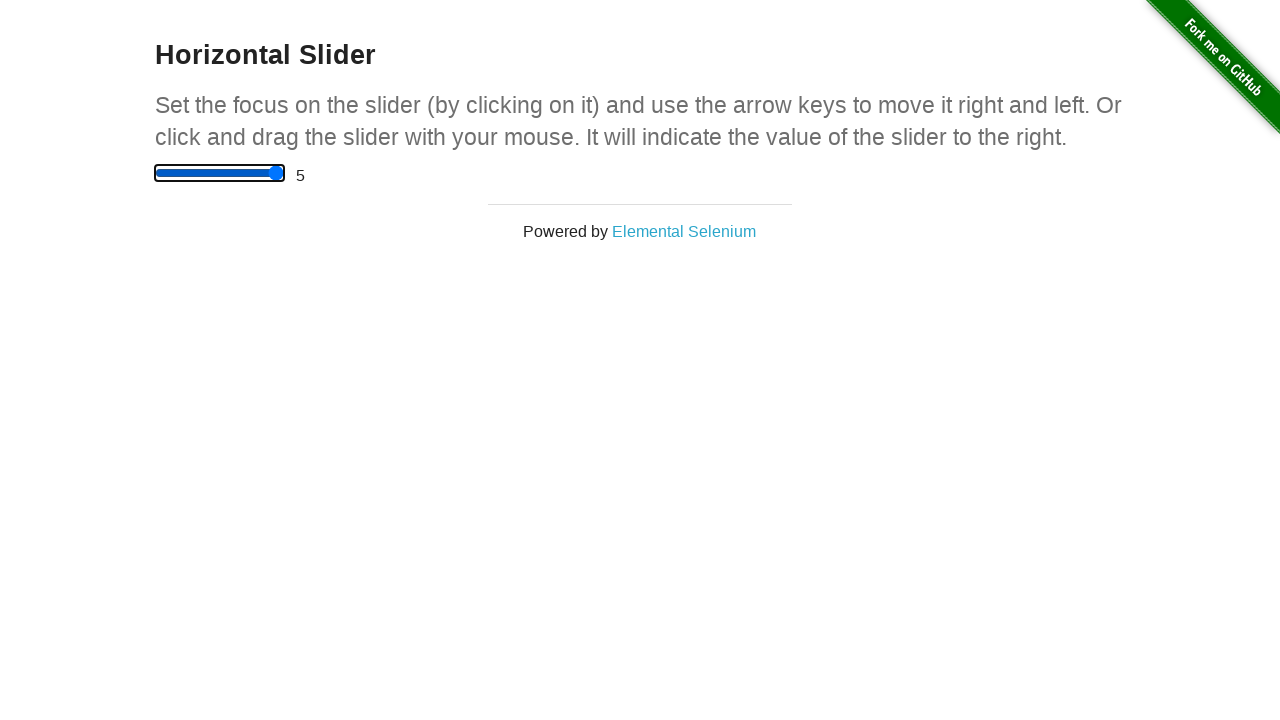

Pressed ArrowRight key to move slider right (iteration 8/10) on input[type='range']
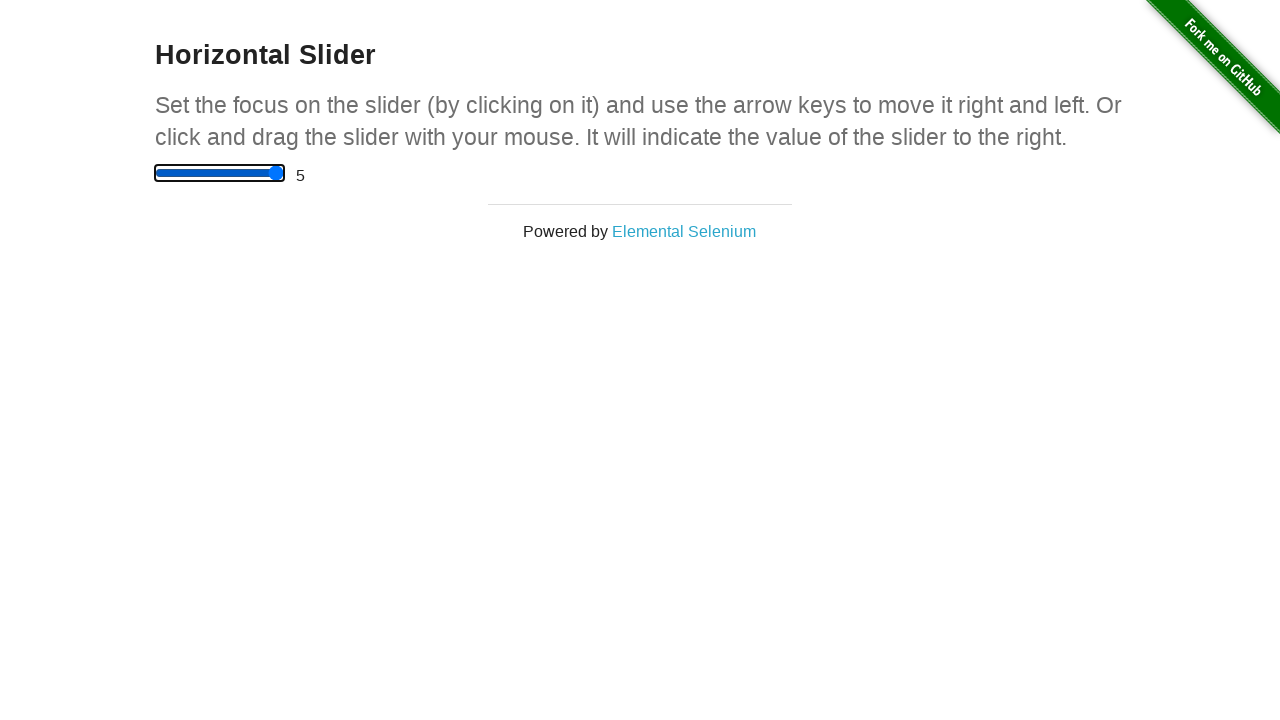

Pressed ArrowRight key to move slider right (iteration 9/10) on input[type='range']
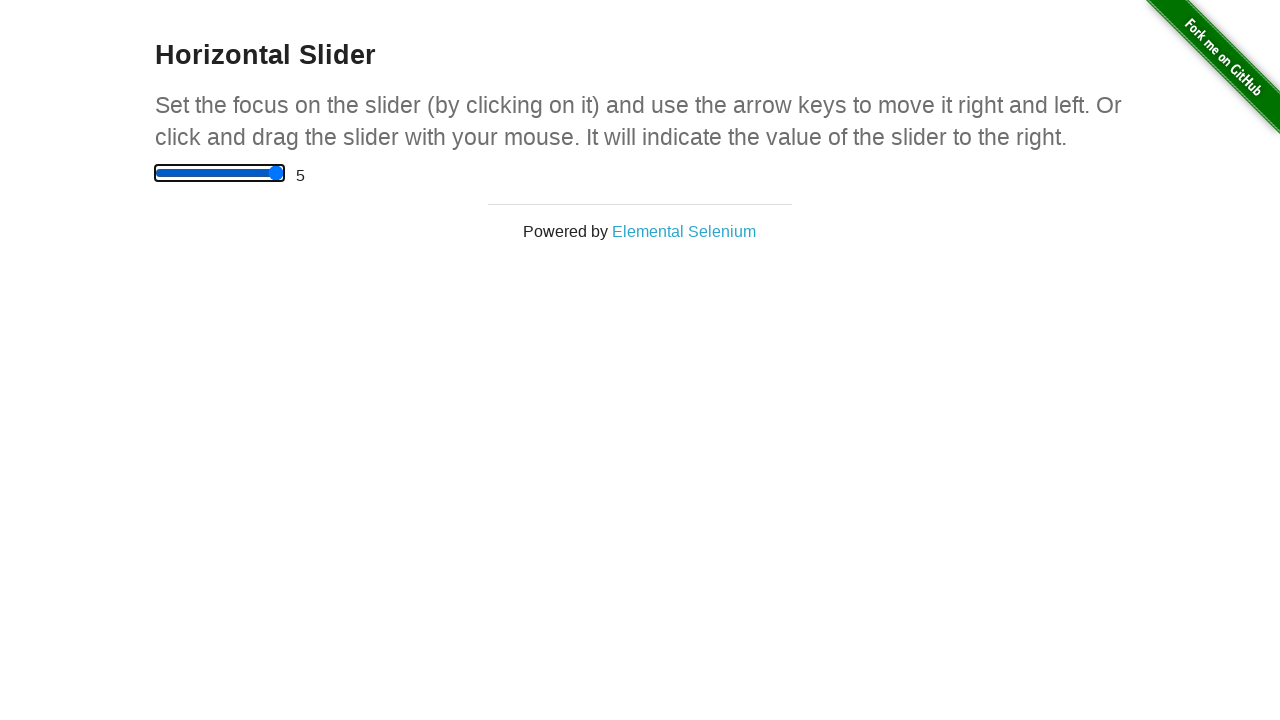

Pressed ArrowRight key to move slider right (iteration 10/10) on input[type='range']
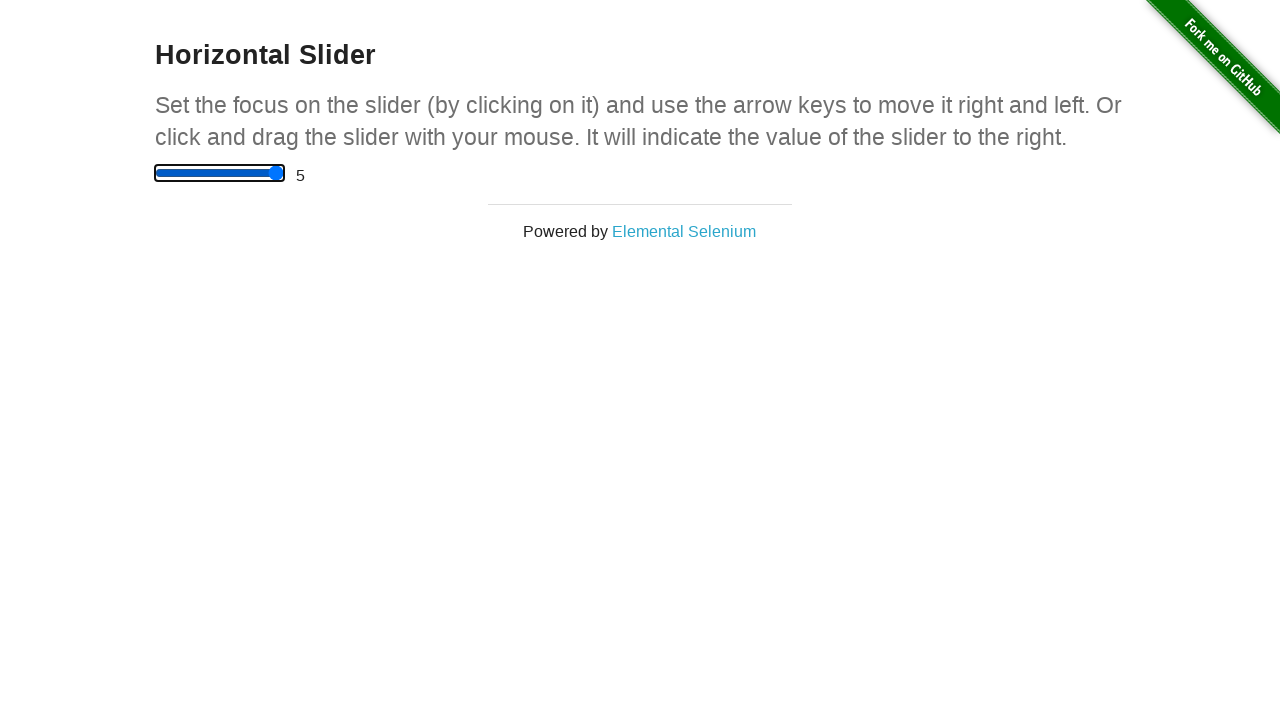

Pressed ArrowLeft key to move slider left (iteration 1/10) on input[type='range']
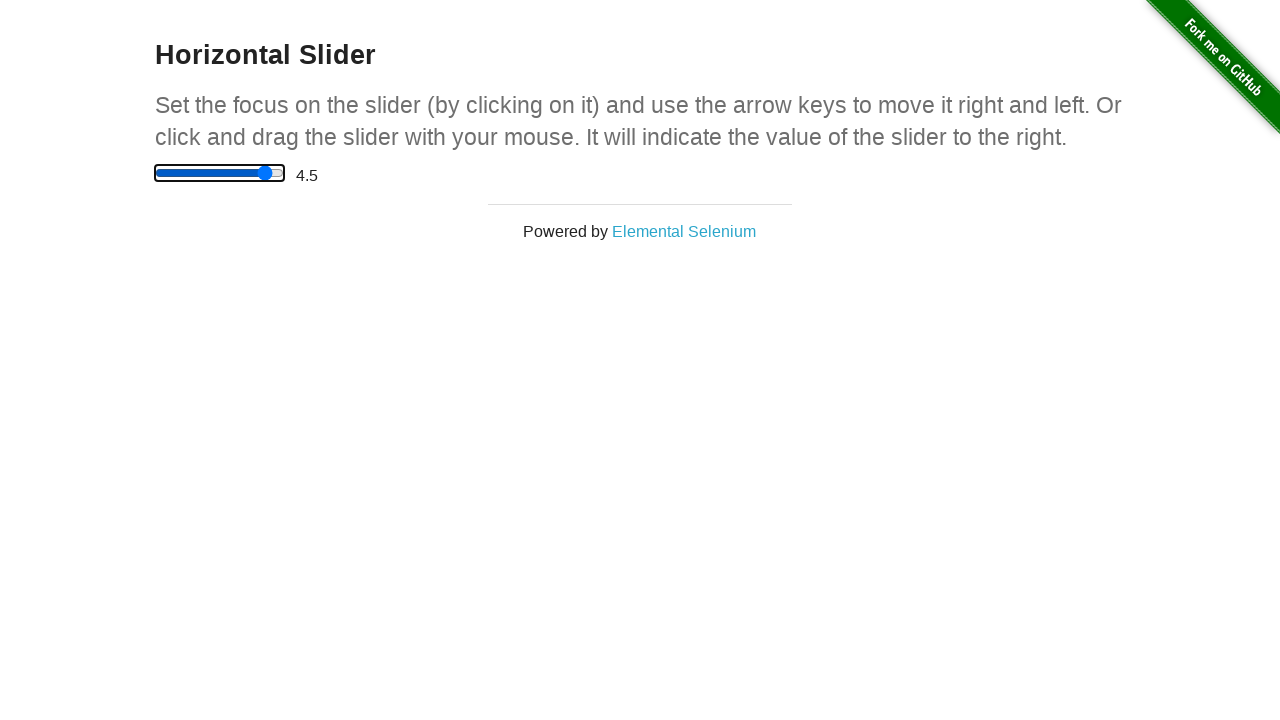

Pressed ArrowLeft key to move slider left (iteration 2/10) on input[type='range']
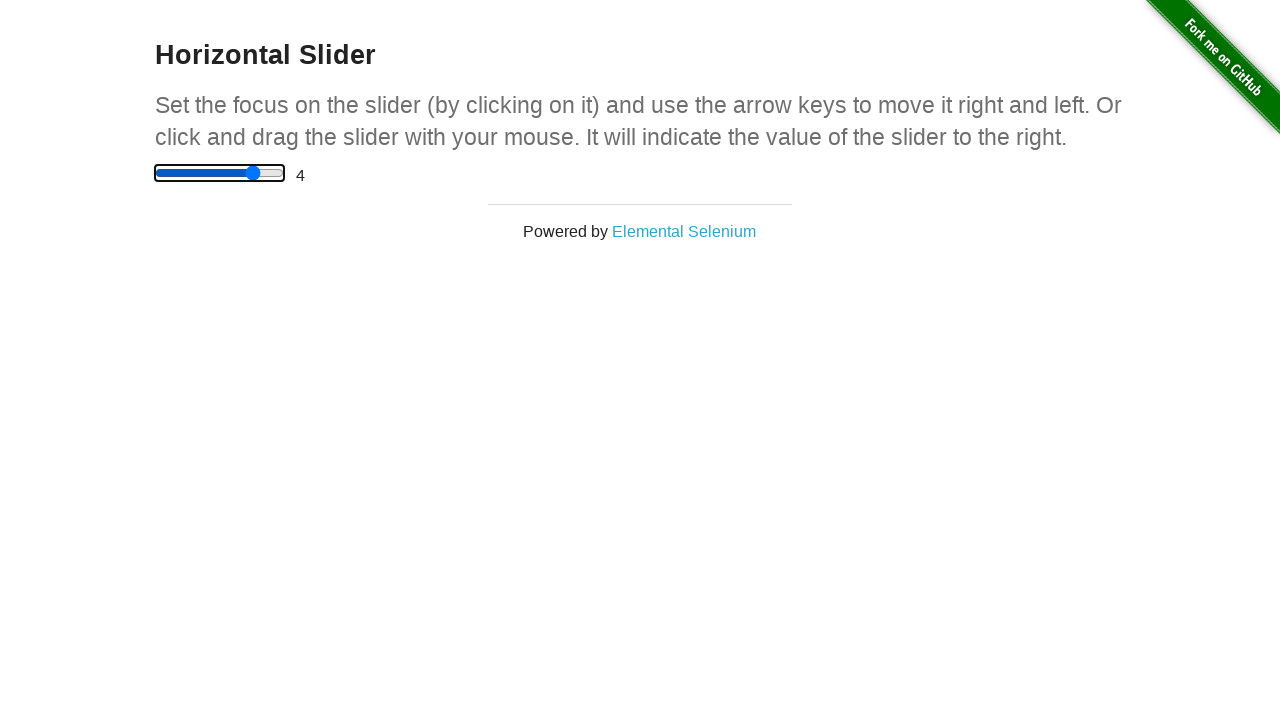

Pressed ArrowLeft key to move slider left (iteration 3/10) on input[type='range']
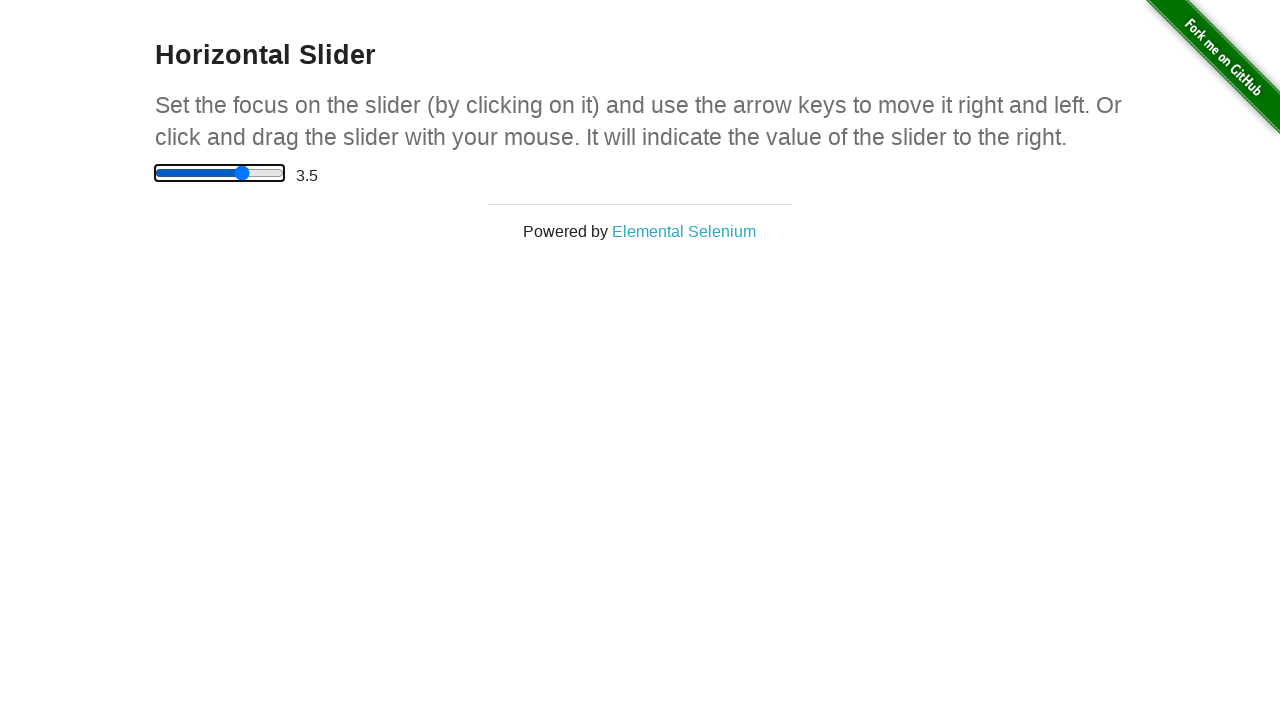

Pressed ArrowLeft key to move slider left (iteration 4/10) on input[type='range']
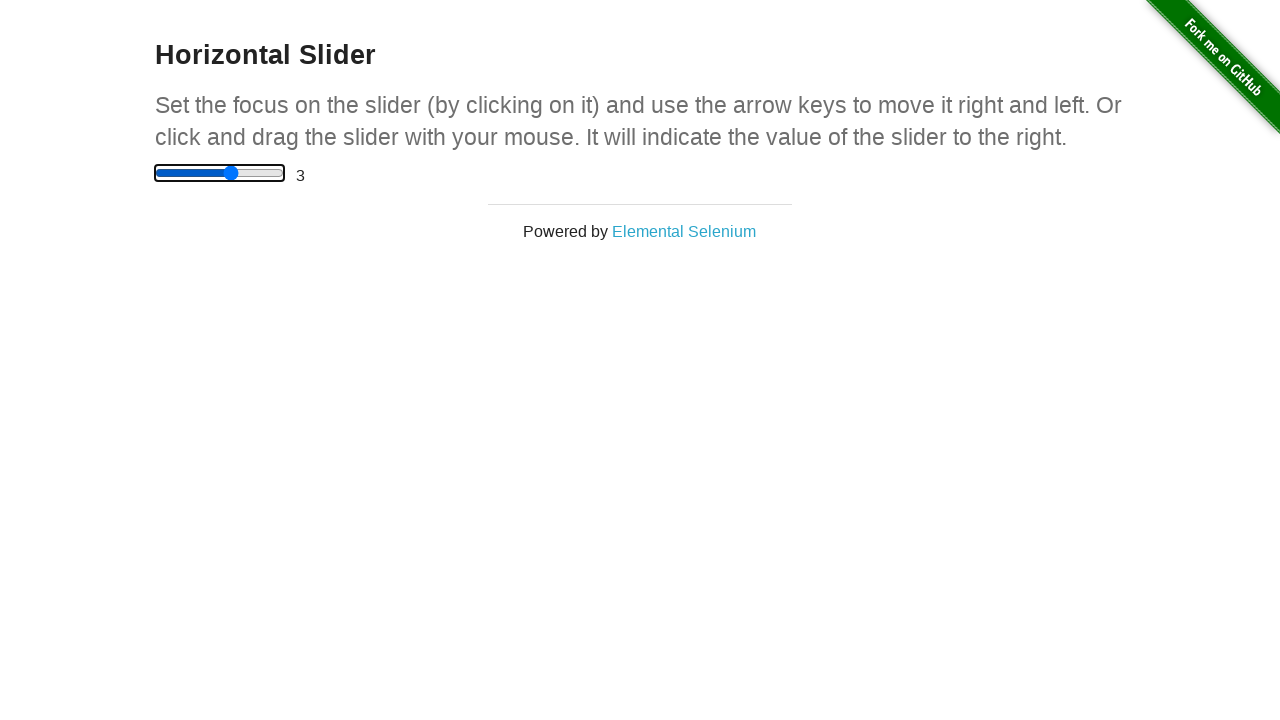

Pressed ArrowLeft key to move slider left (iteration 5/10) on input[type='range']
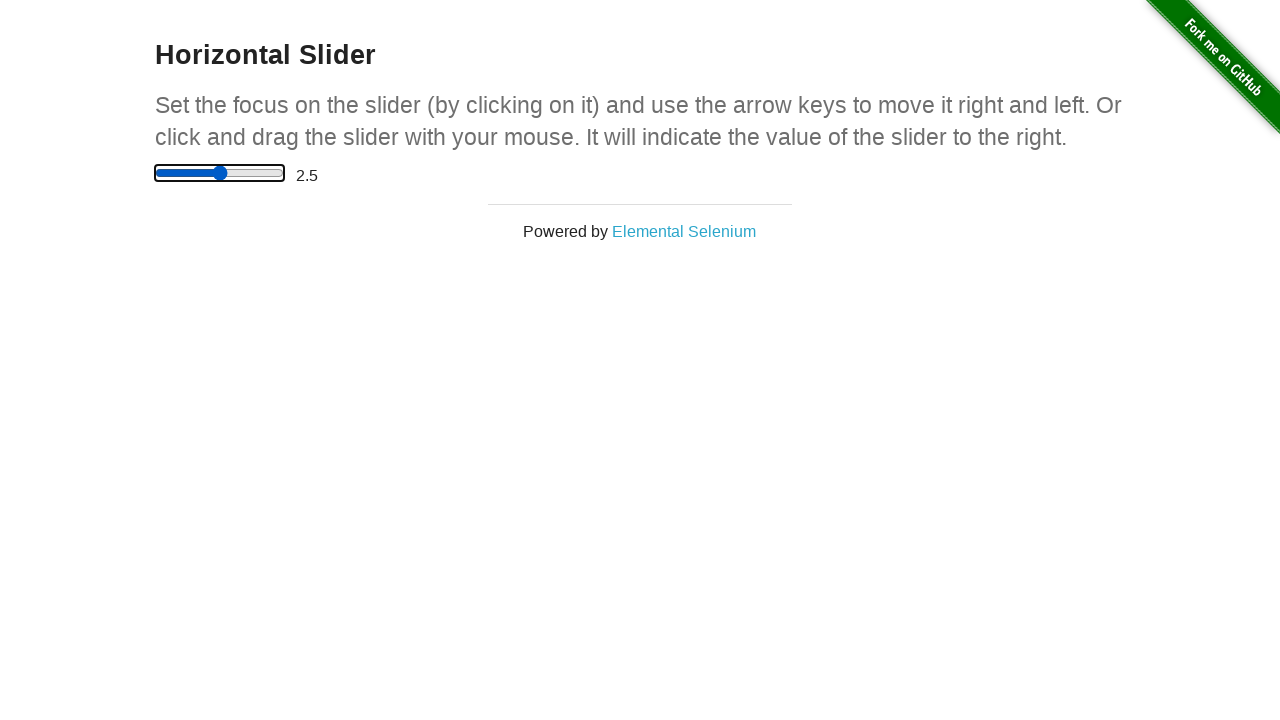

Pressed ArrowLeft key to move slider left (iteration 6/10) on input[type='range']
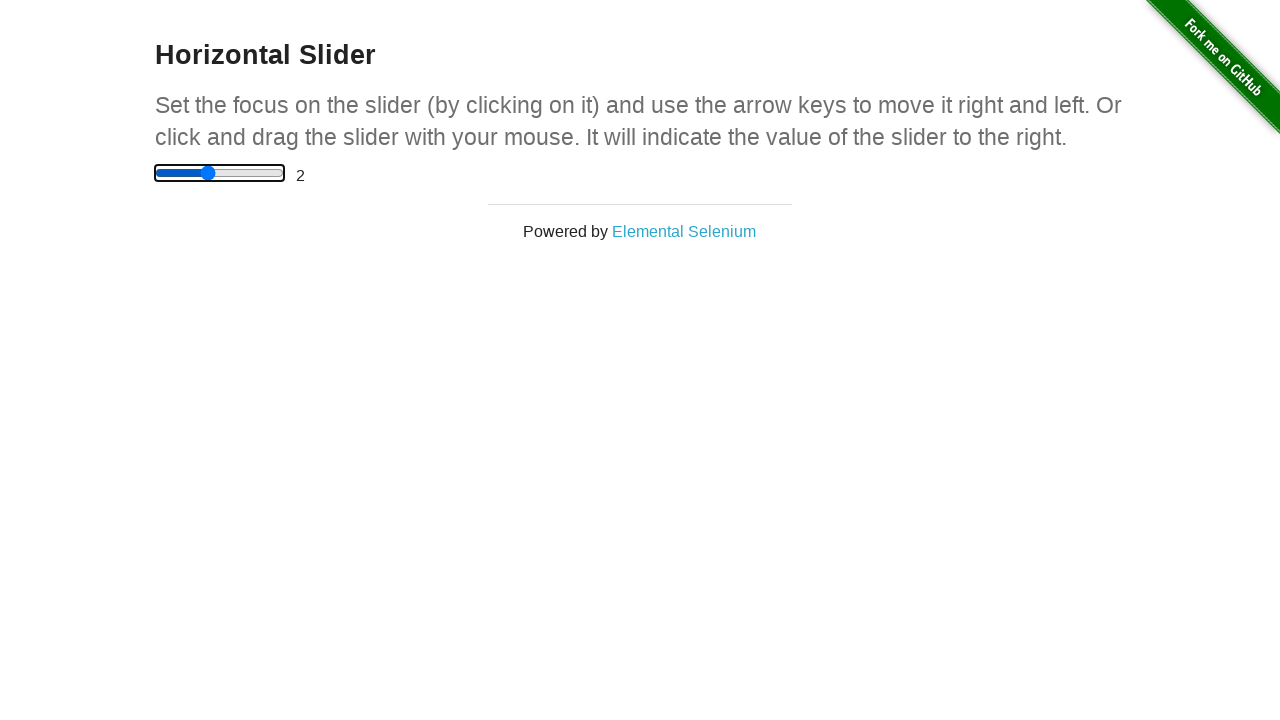

Pressed ArrowLeft key to move slider left (iteration 7/10) on input[type='range']
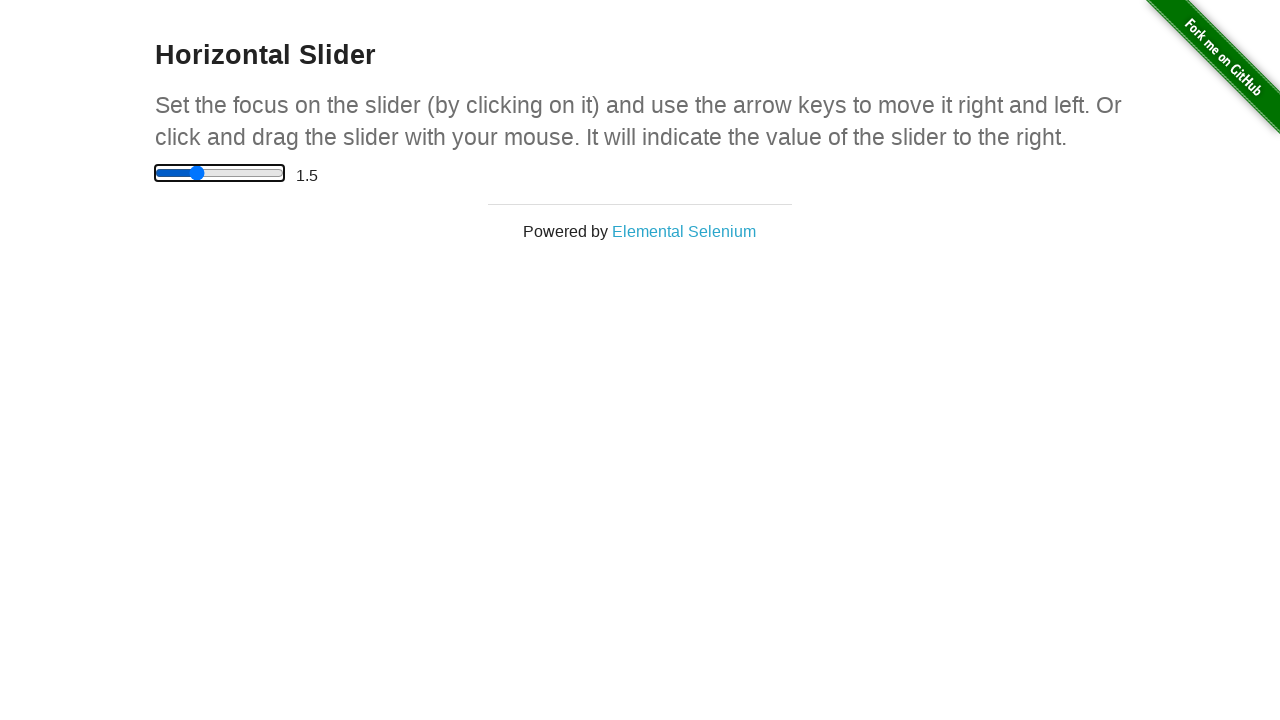

Pressed ArrowLeft key to move slider left (iteration 8/10) on input[type='range']
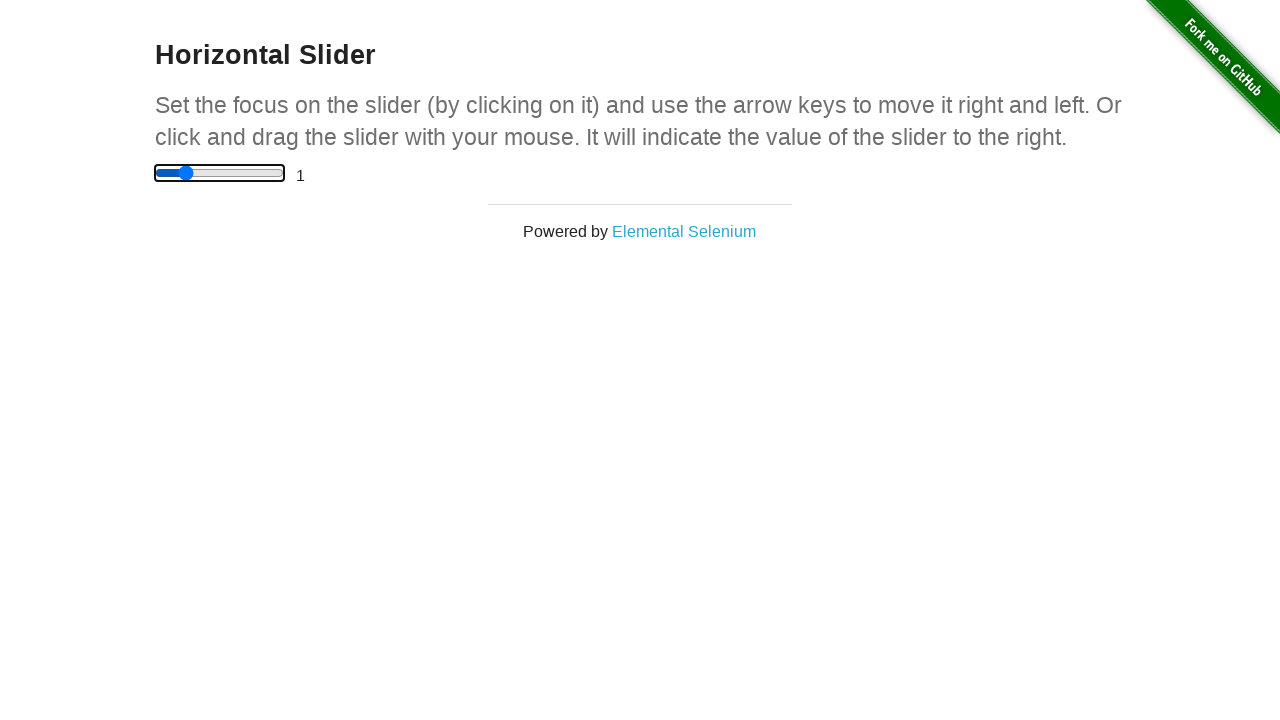

Pressed ArrowLeft key to move slider left (iteration 9/10) on input[type='range']
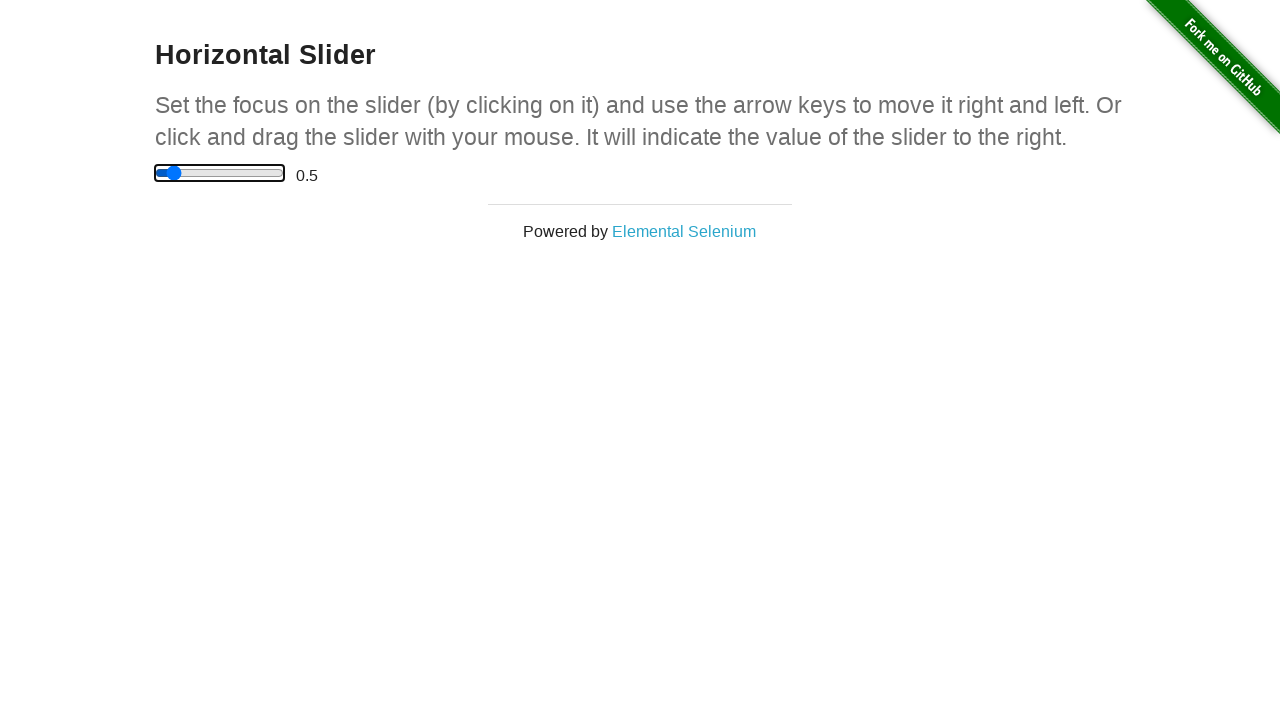

Pressed ArrowLeft key to move slider left (iteration 10/10) on input[type='range']
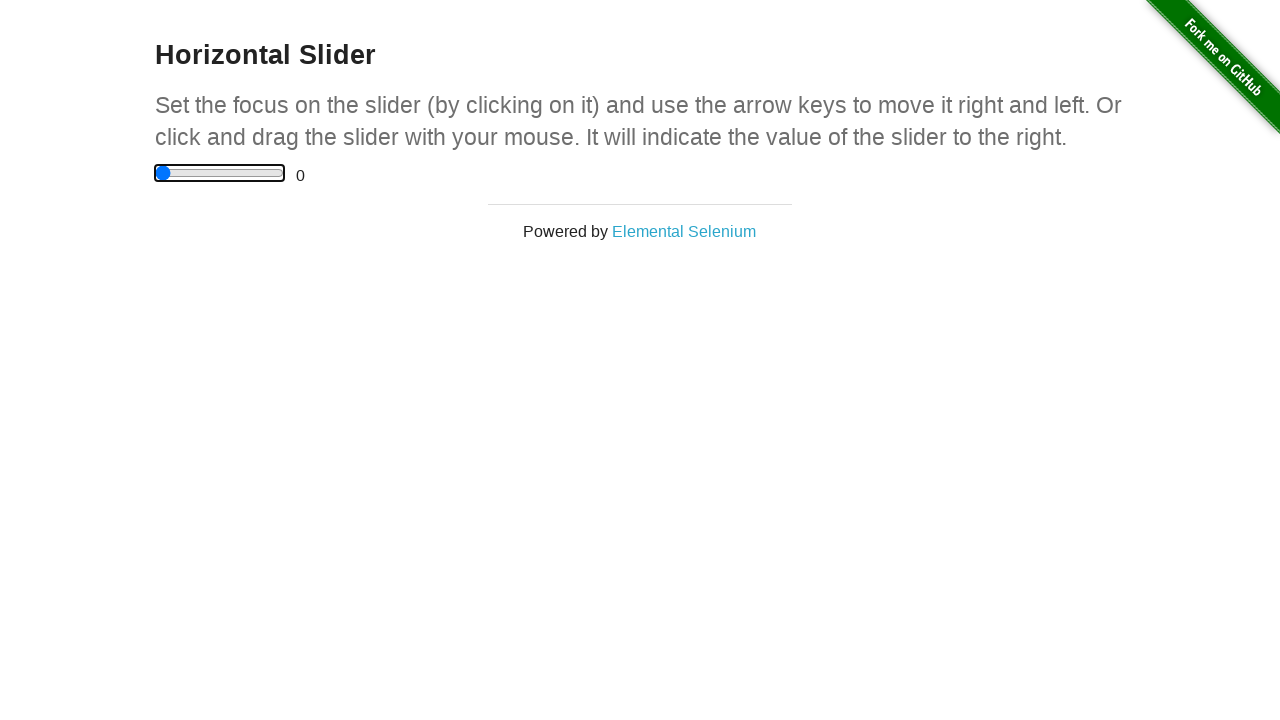

Retrieved slider bounding box
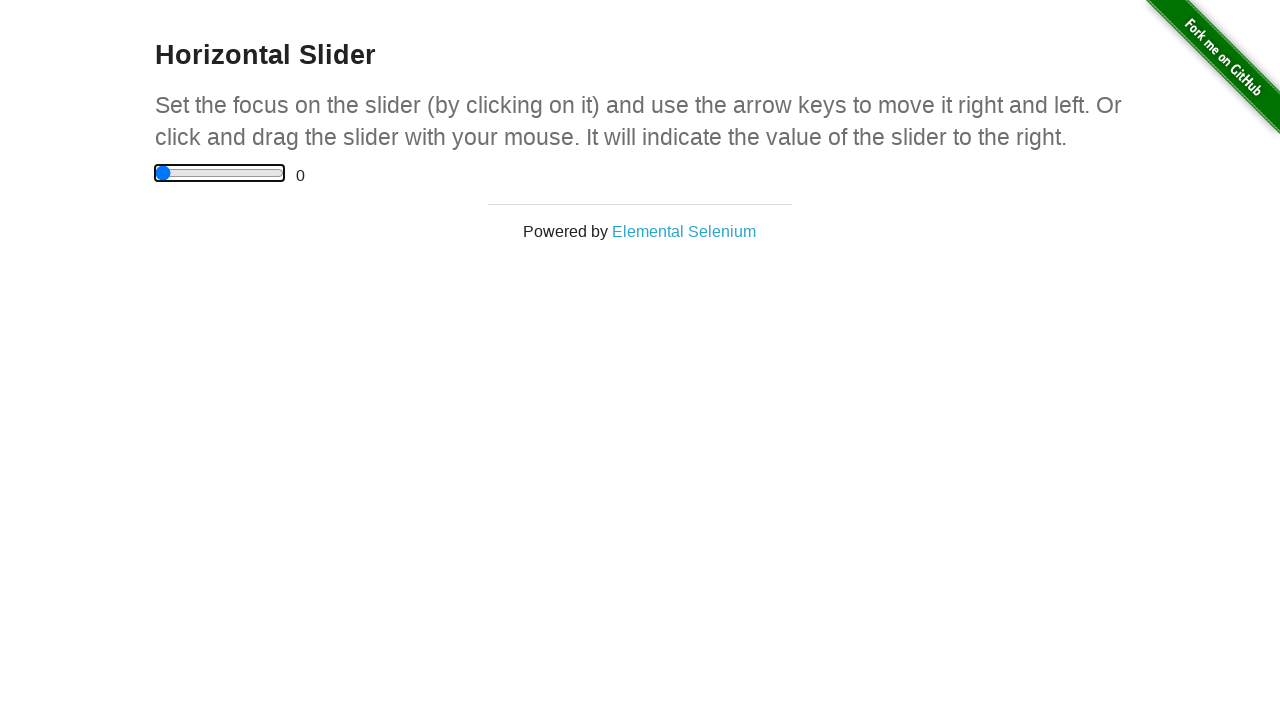

Retrieved range display bounding box
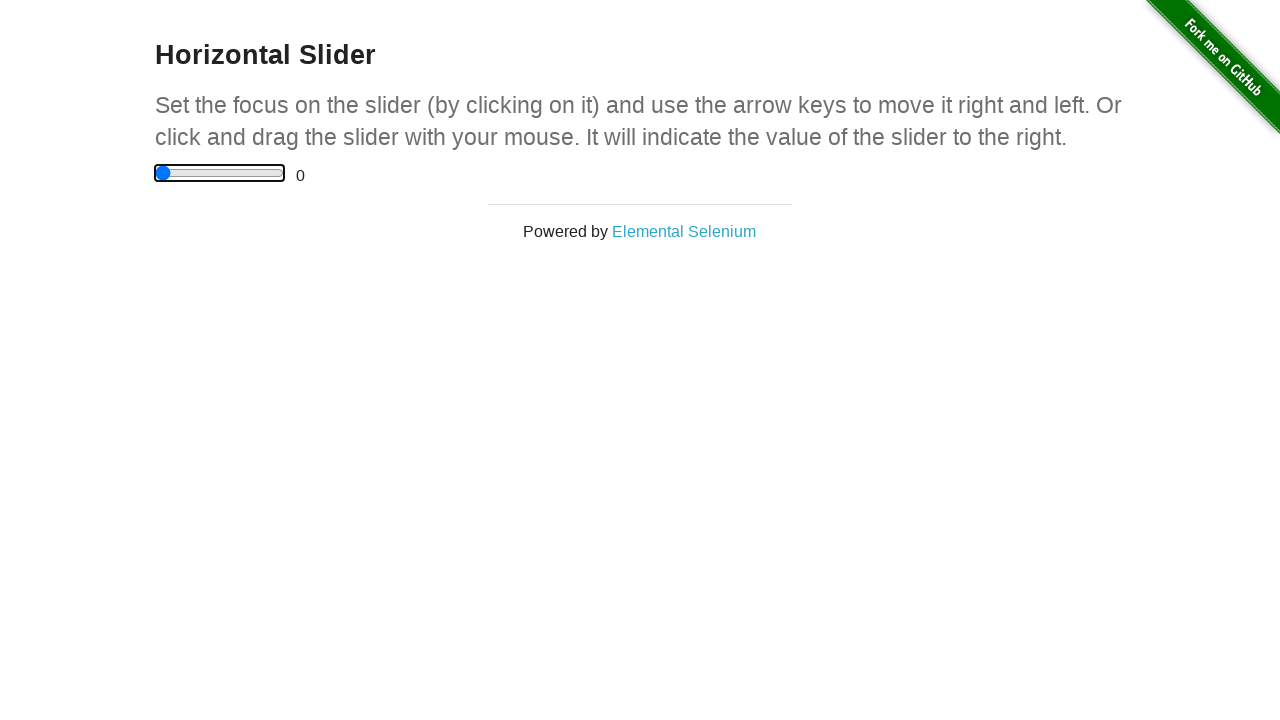

Moved mouse to center of slider at (220, 173)
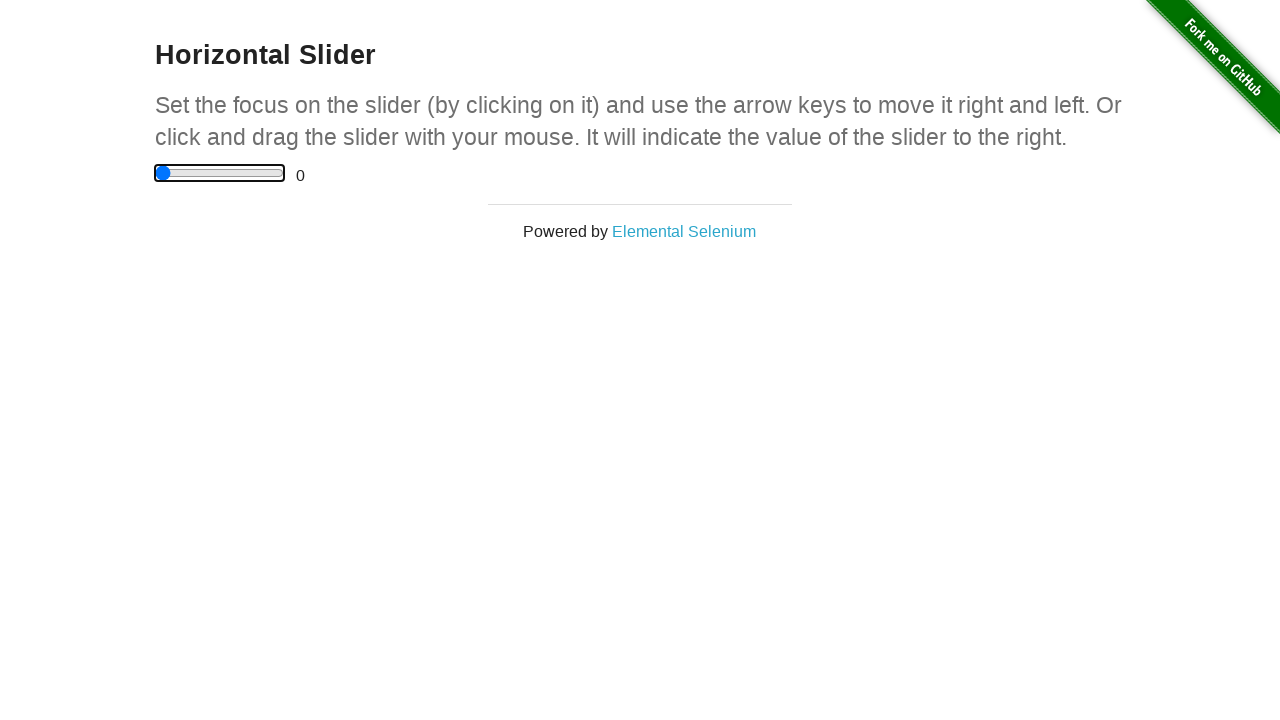

Pressed mouse button down to start dragging at (220, 173)
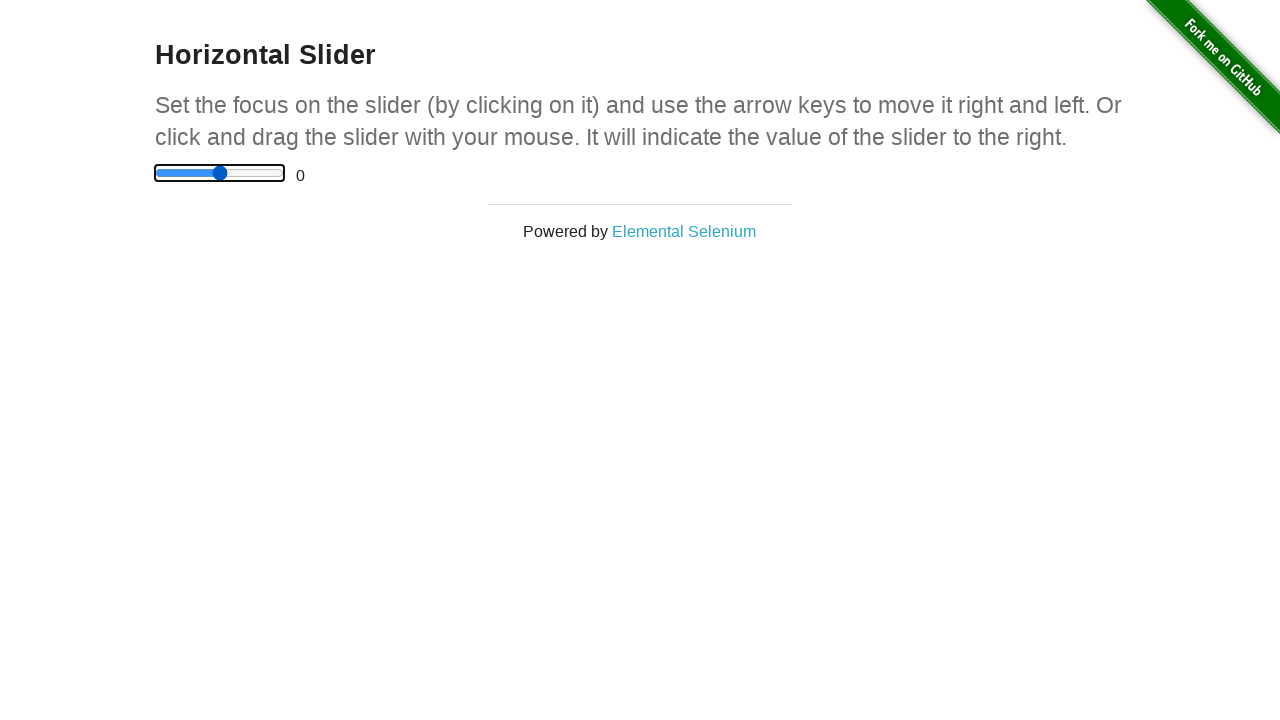

Dragged mouse to range display location at (296, 167)
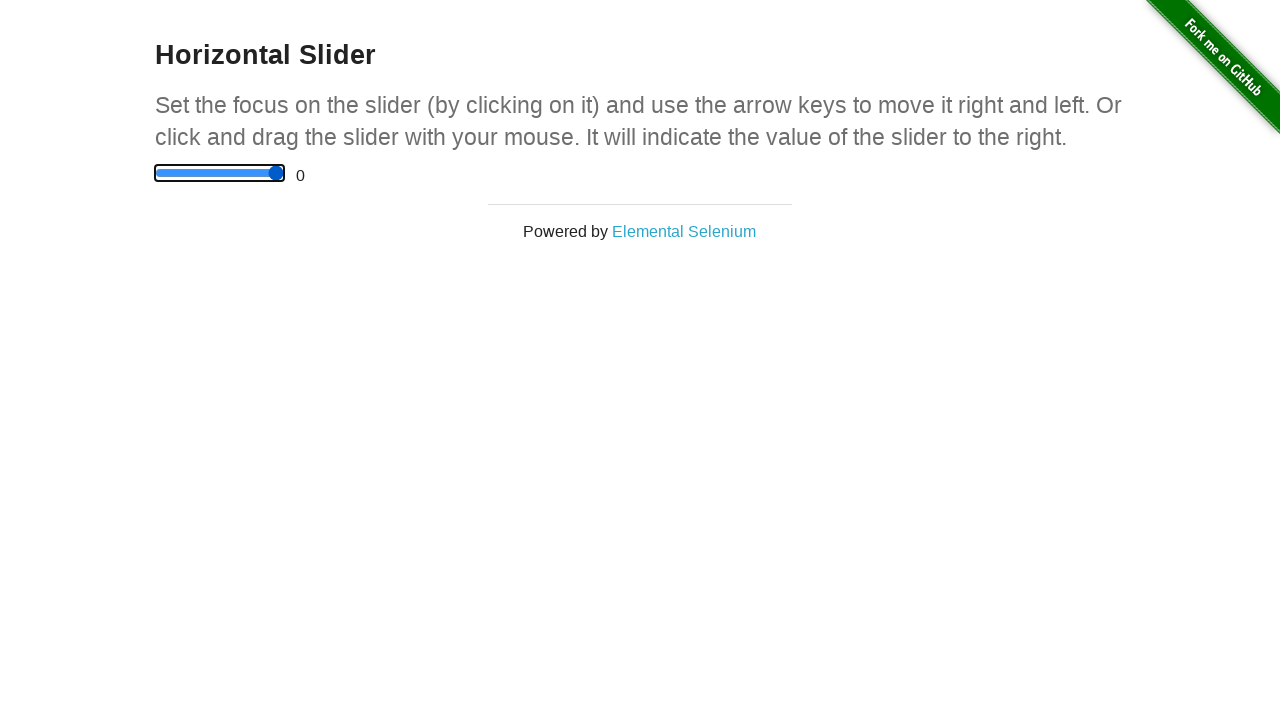

Released mouse button to complete drag action at (296, 167)
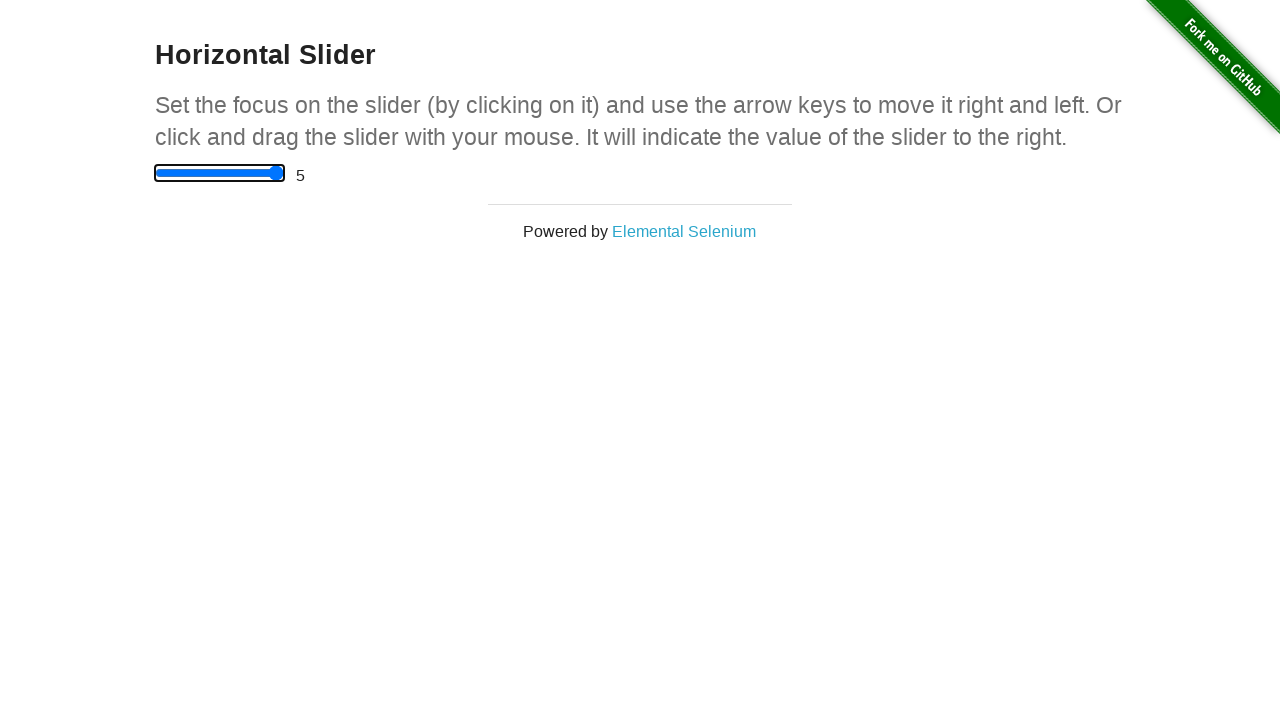

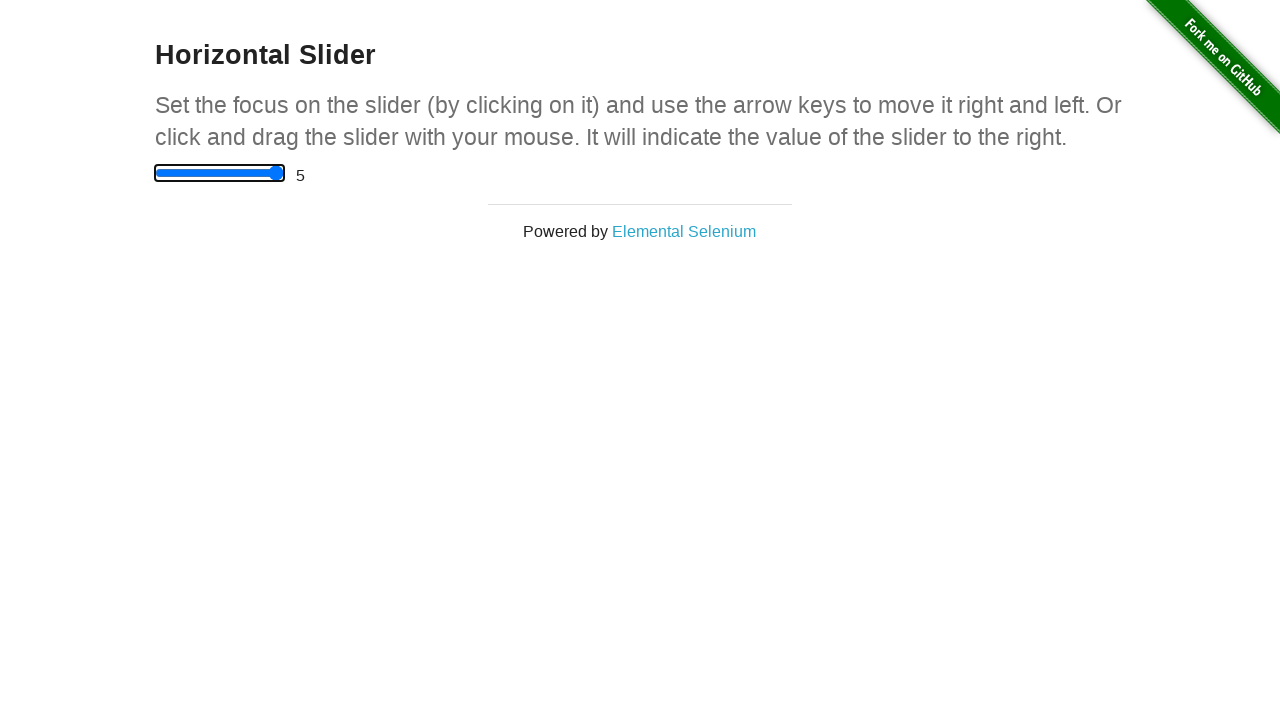